Tests drag and drop functionality by navigating to the page and performing drag and drop action

Starting URL: http://the-internet.herokuapp.com/

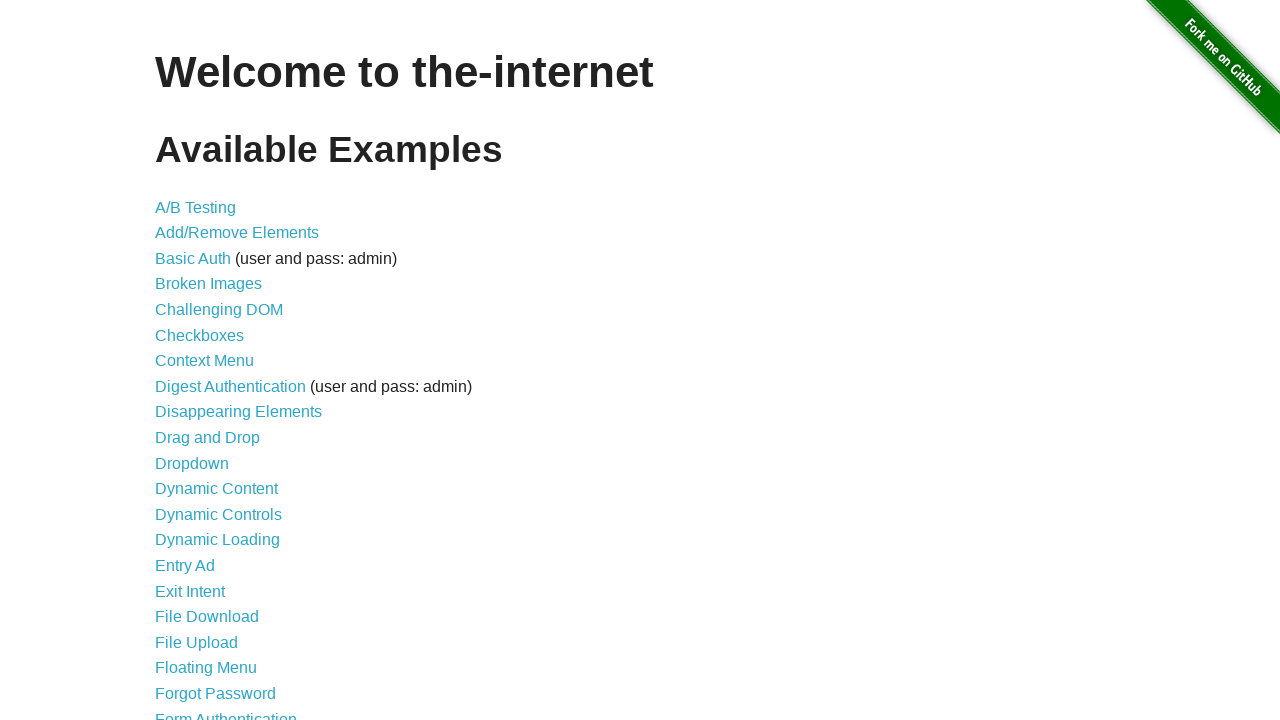

Clicked Drag and Drop link at (208, 438) on a[href='/drag_and_drop']
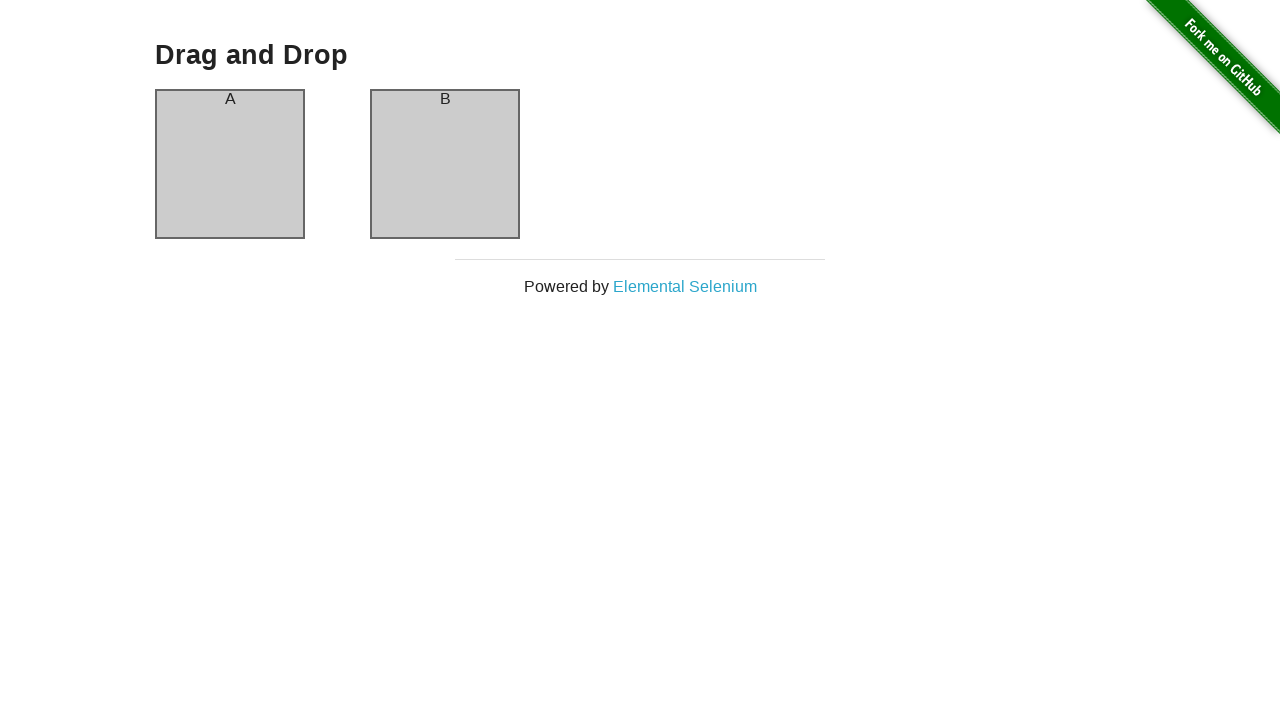

Drag and drop elements loaded
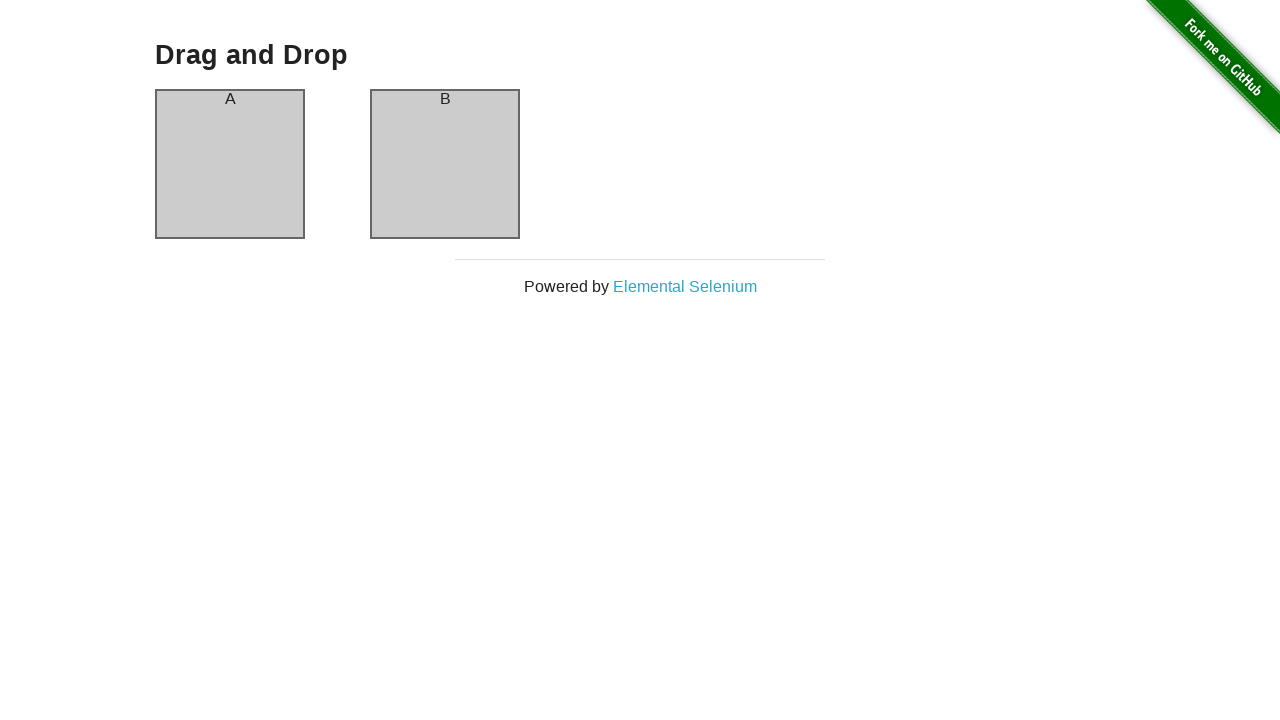

Performed drag and drop from column A to column B at (445, 164)
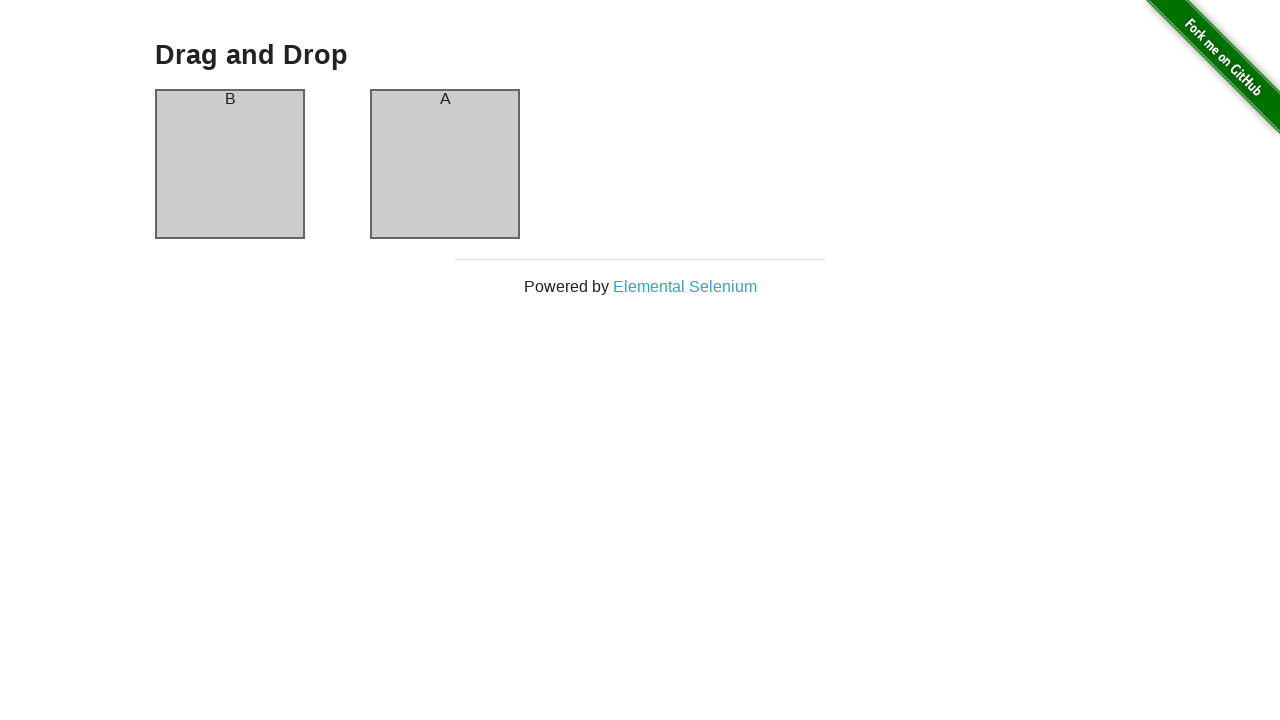

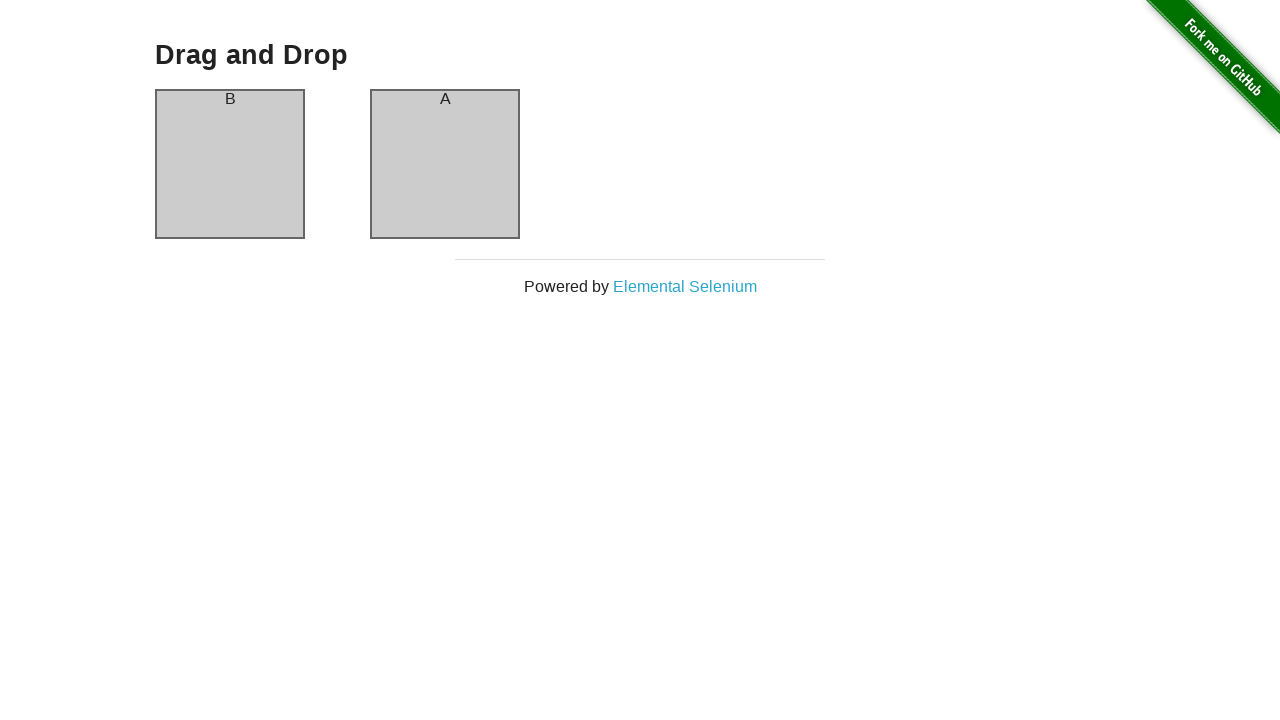